Tests contact form submission with invalid email format (missing @ symbol)

Starting URL: https://www.demoblaze.com/index.html

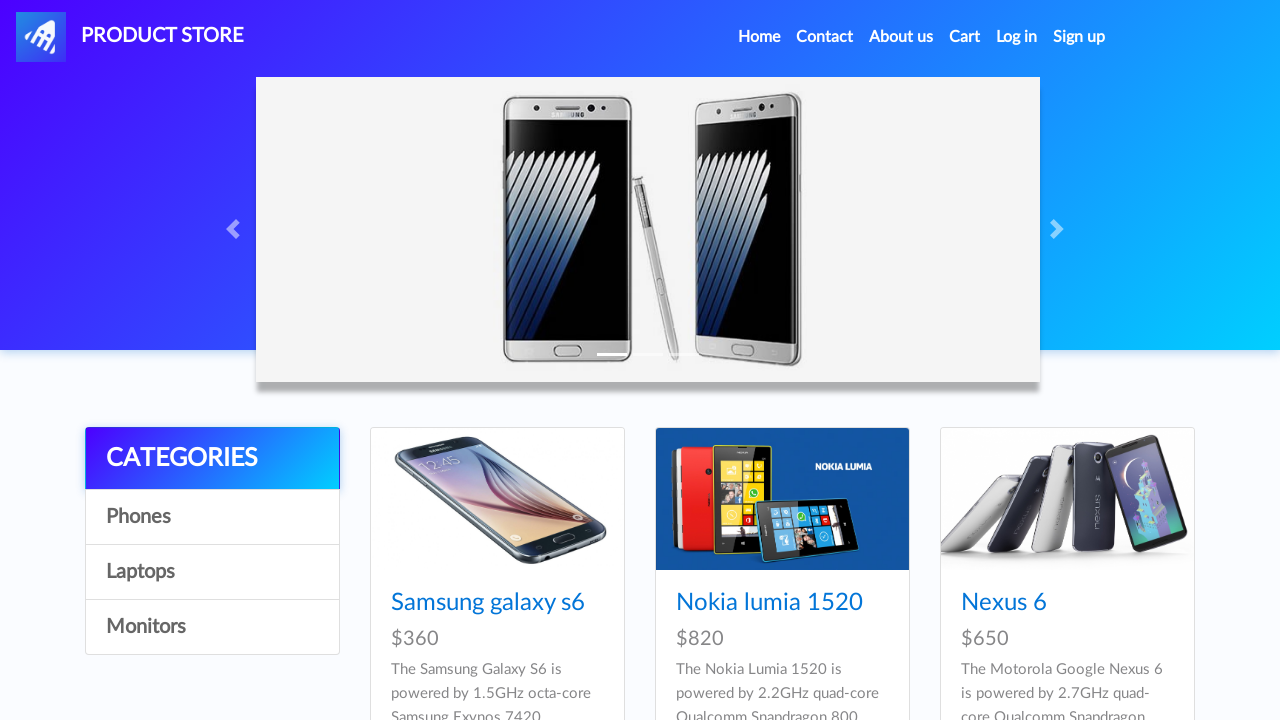

Clicked on Contact link at (825, 37) on xpath=//a[contains(text(),'Contact')]
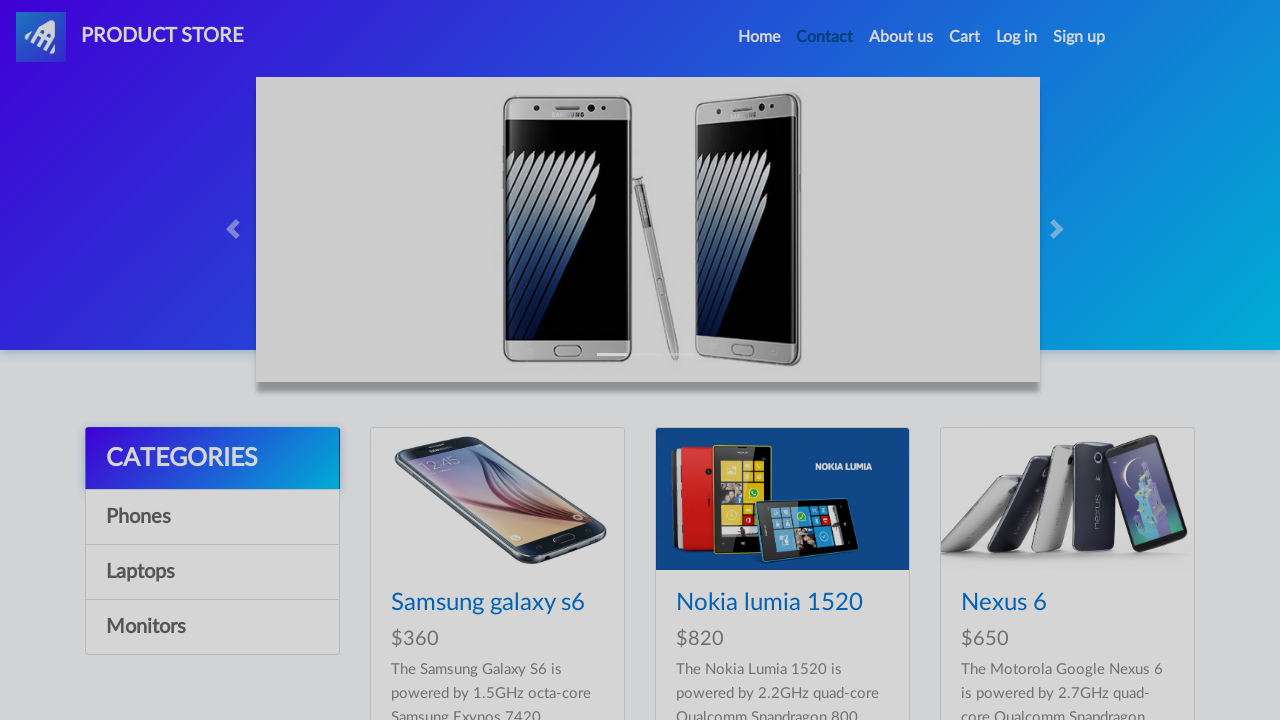

Contact form modal appeared with email field visible
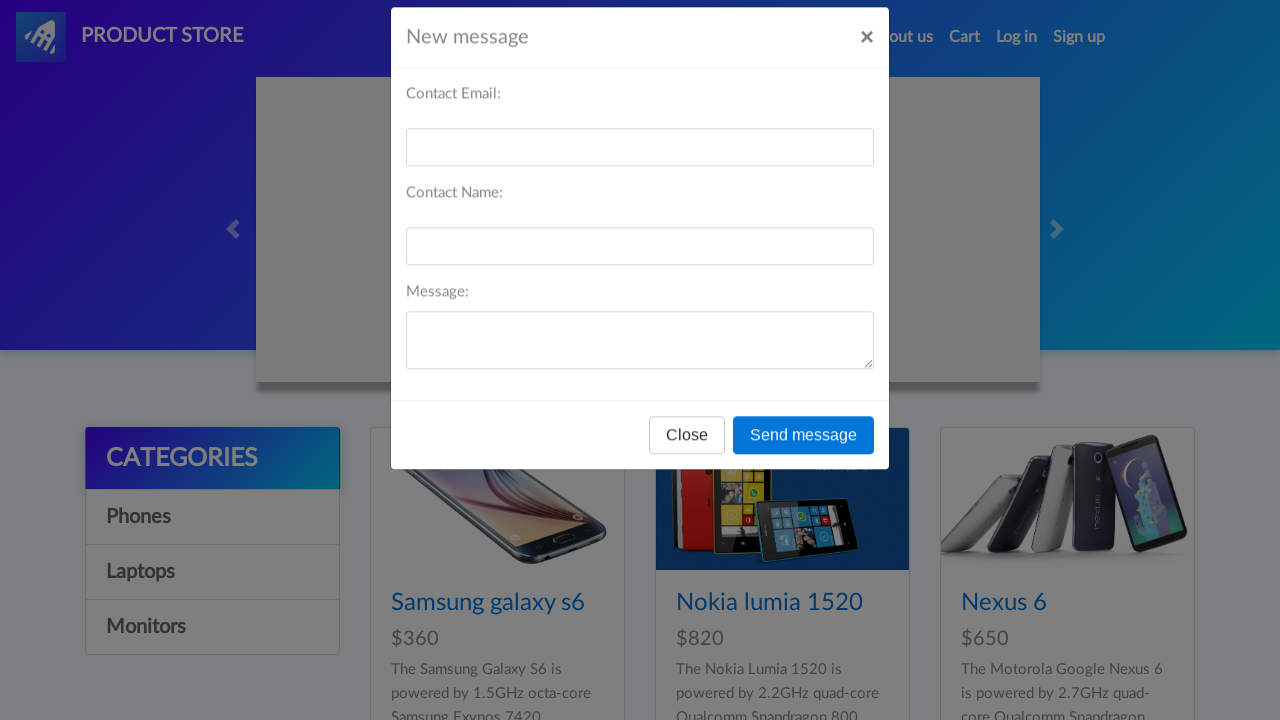

Filled email field with invalid format 'nadaaaglmailcom' (missing @ symbol) on #recipient-email
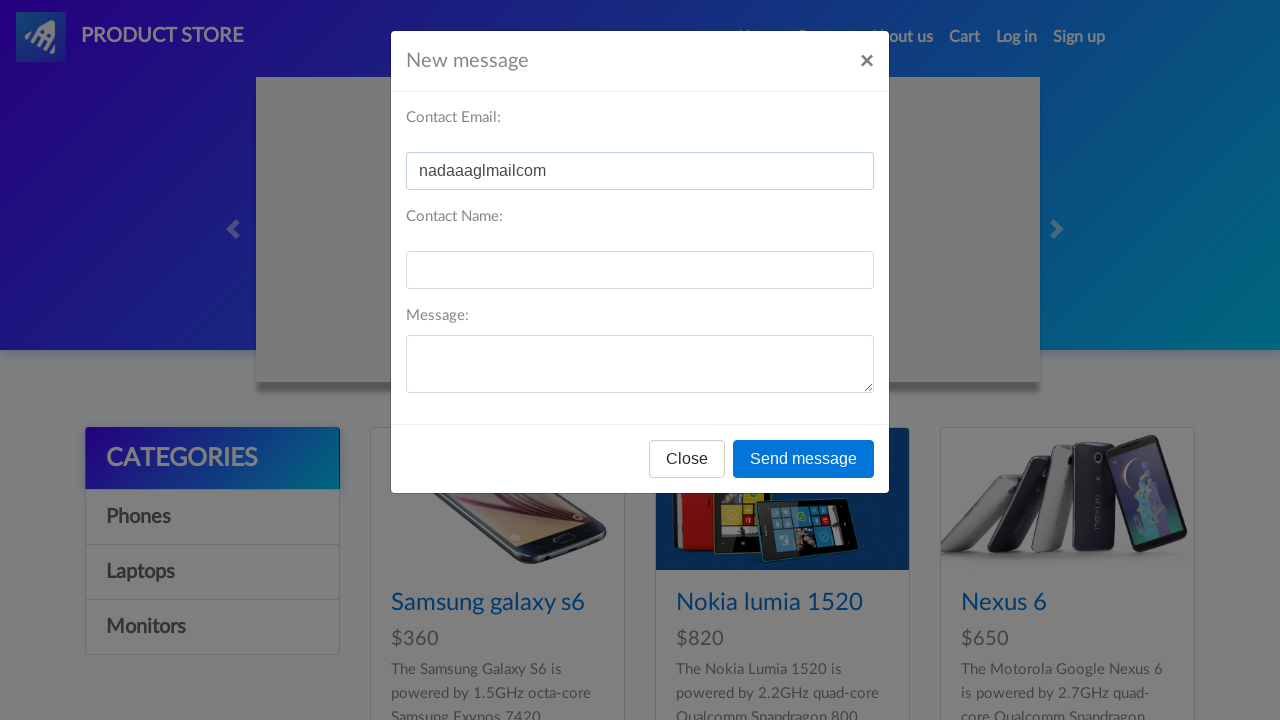

Filled name field with 'nada' on #recipient-name
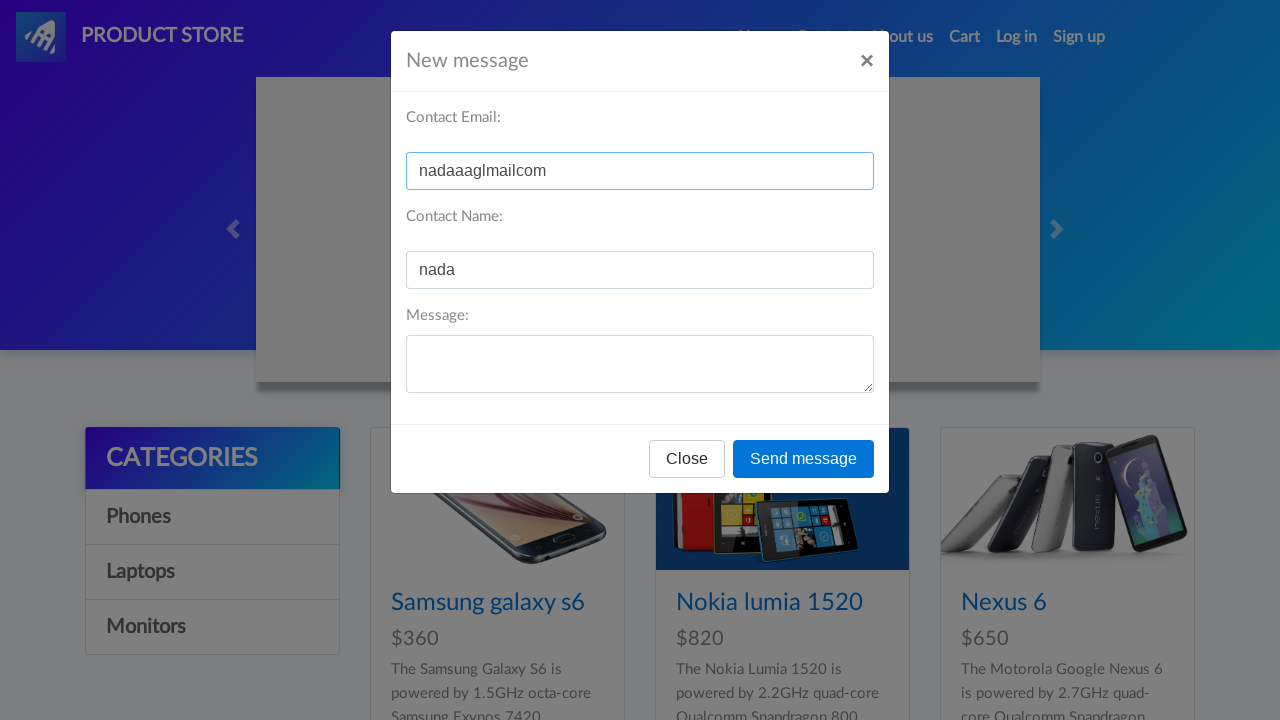

Filled message field with 'thankyou' on #message-text
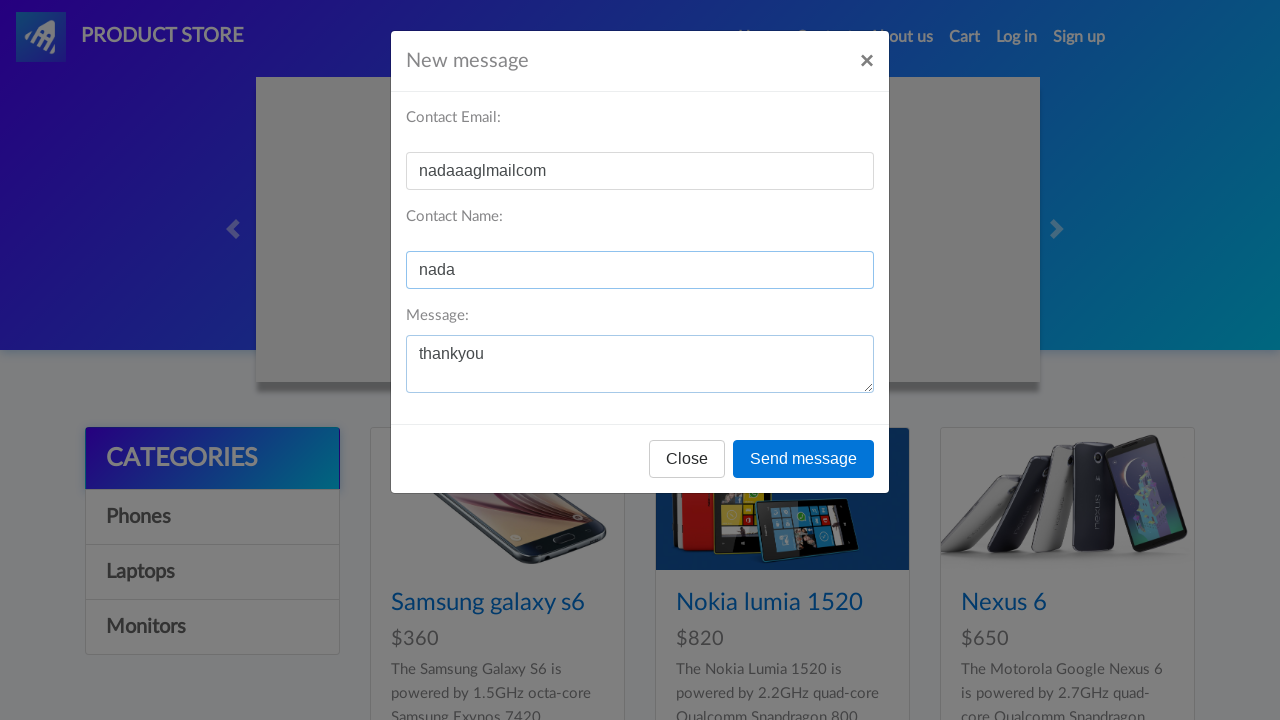

Clicked Send message button to submit form with invalid email at (804, 459) on xpath=//button[contains(text(),'Send message')]
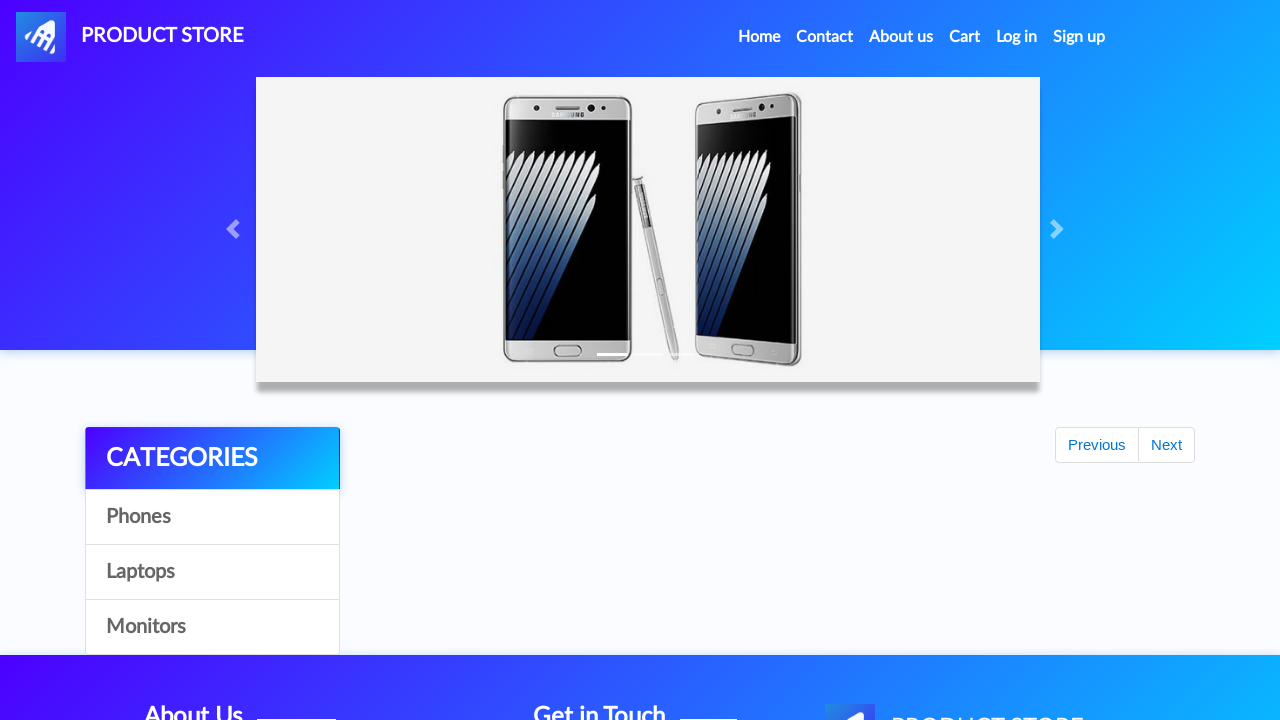

Set up dialog handler to accept any alert dialogs
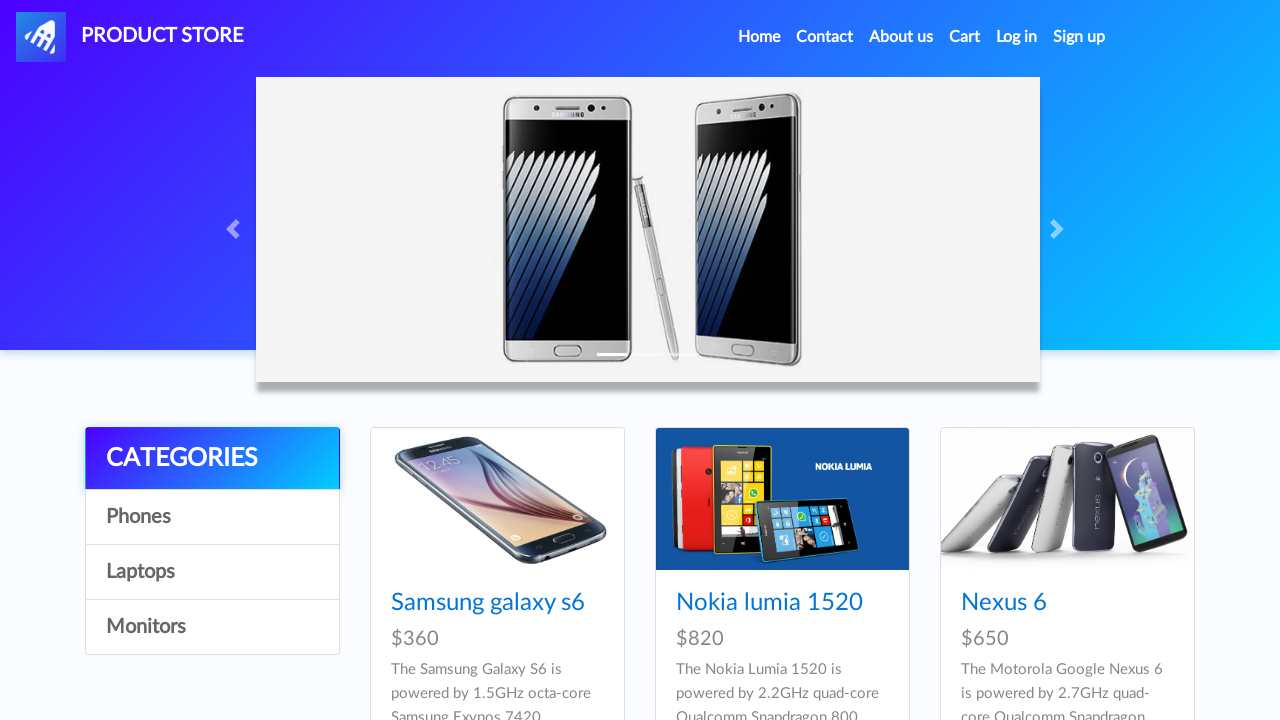

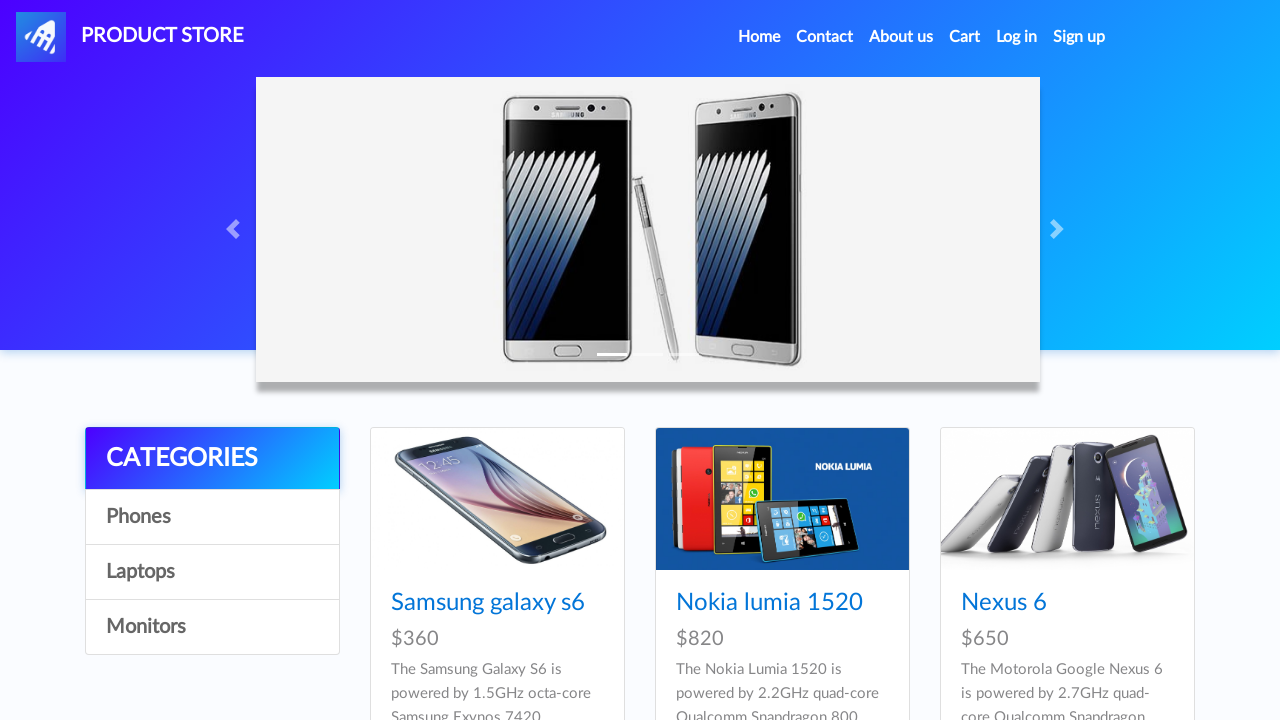